Tests drag and drop functionality on jQuery UI demo page by dragging an element and dropping it onto a target area

Starting URL: https://jqueryui.com/droppable

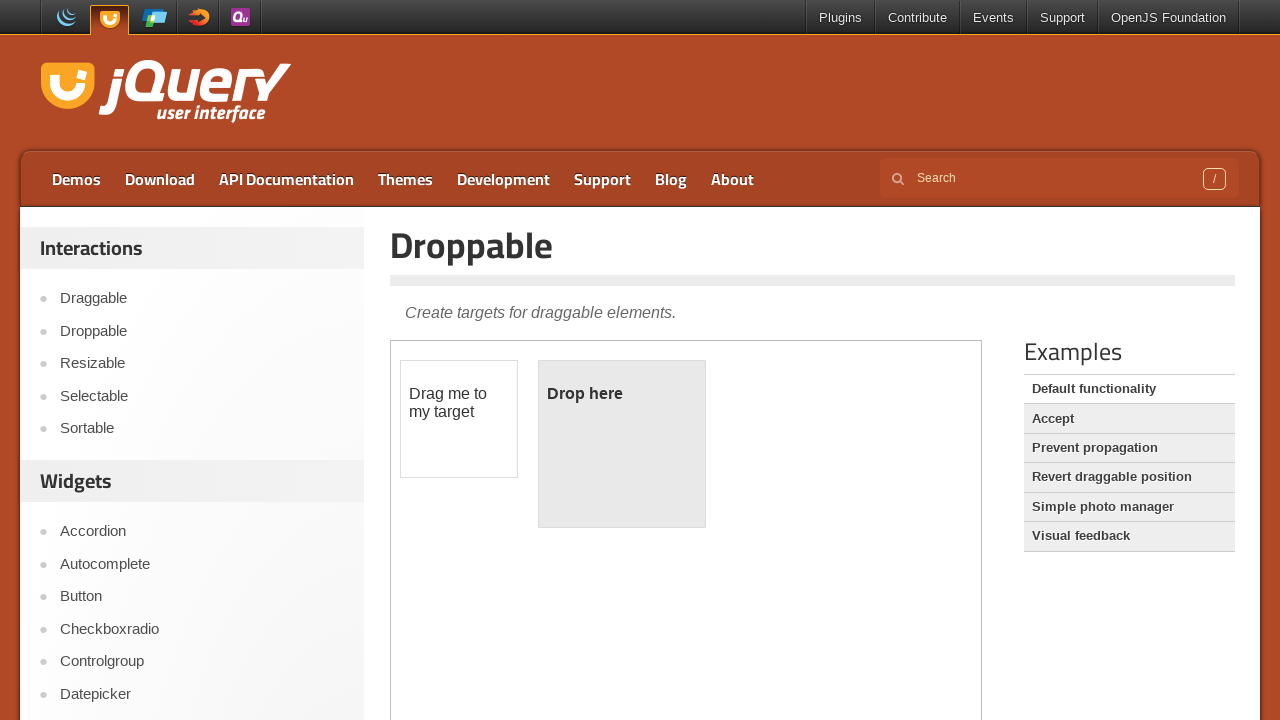

Located demo iframe on jQuery UI droppable page
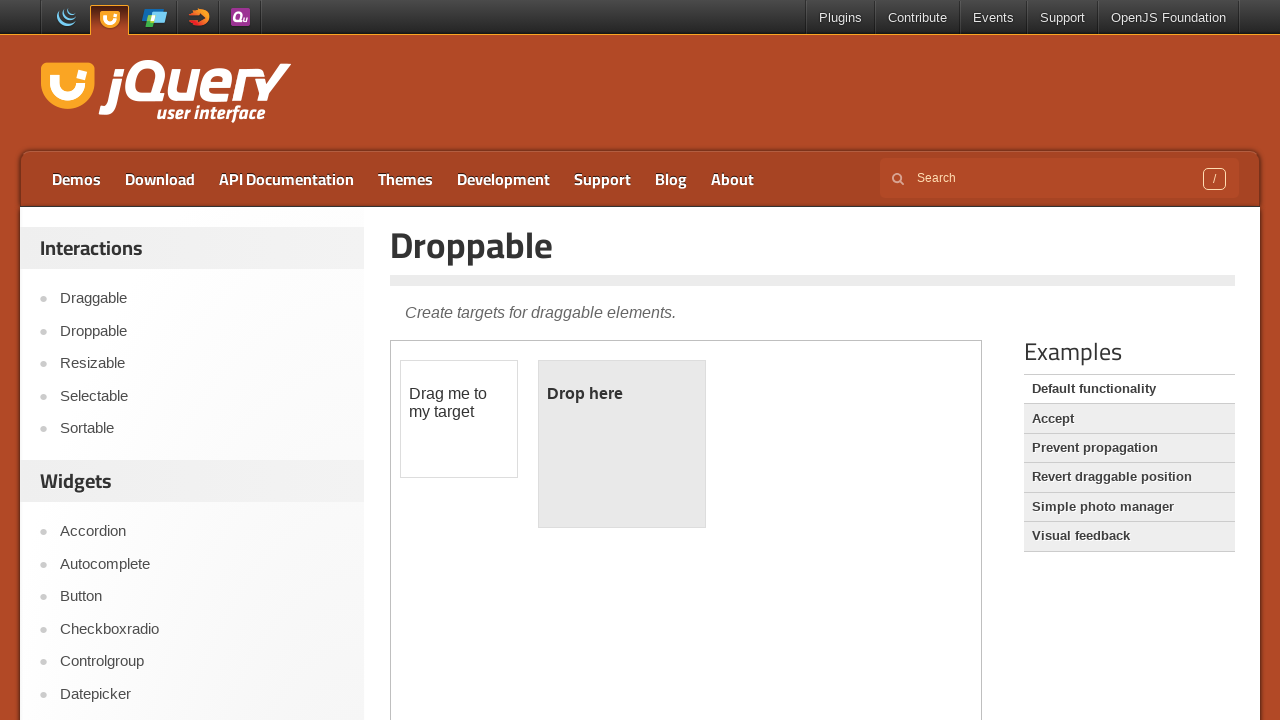

Located draggable element within iframe
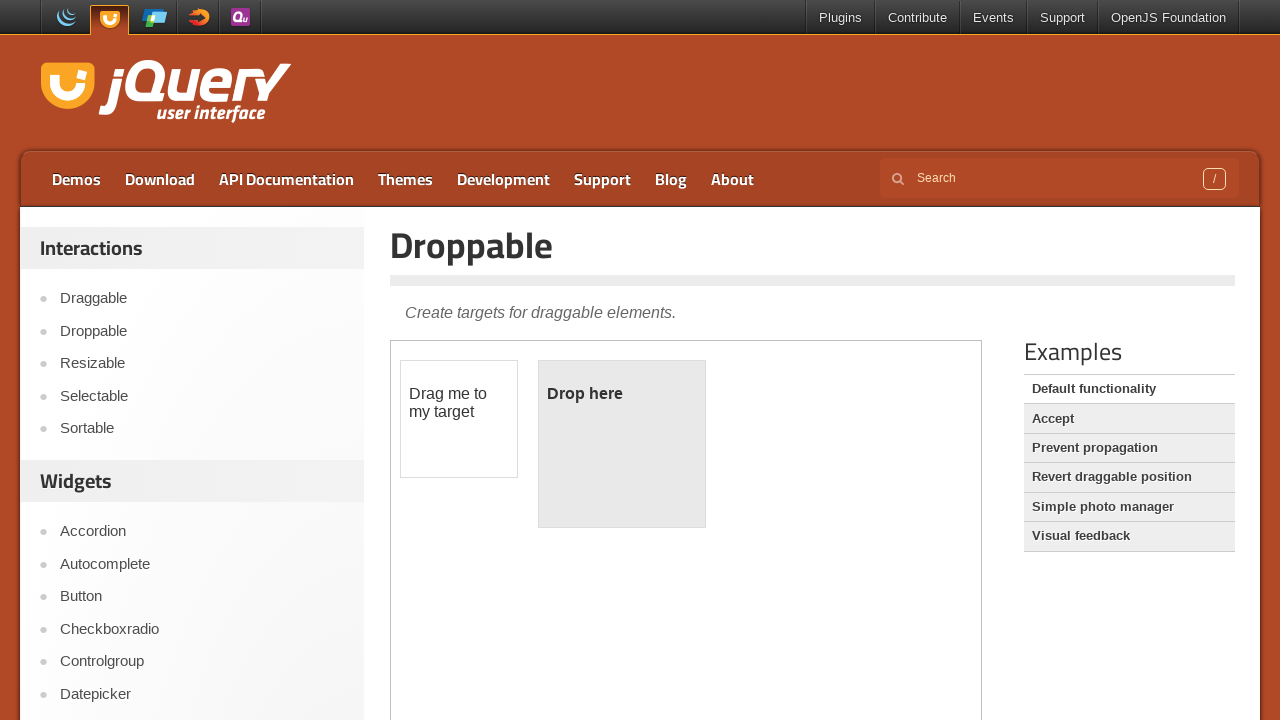

Located droppable target area within iframe
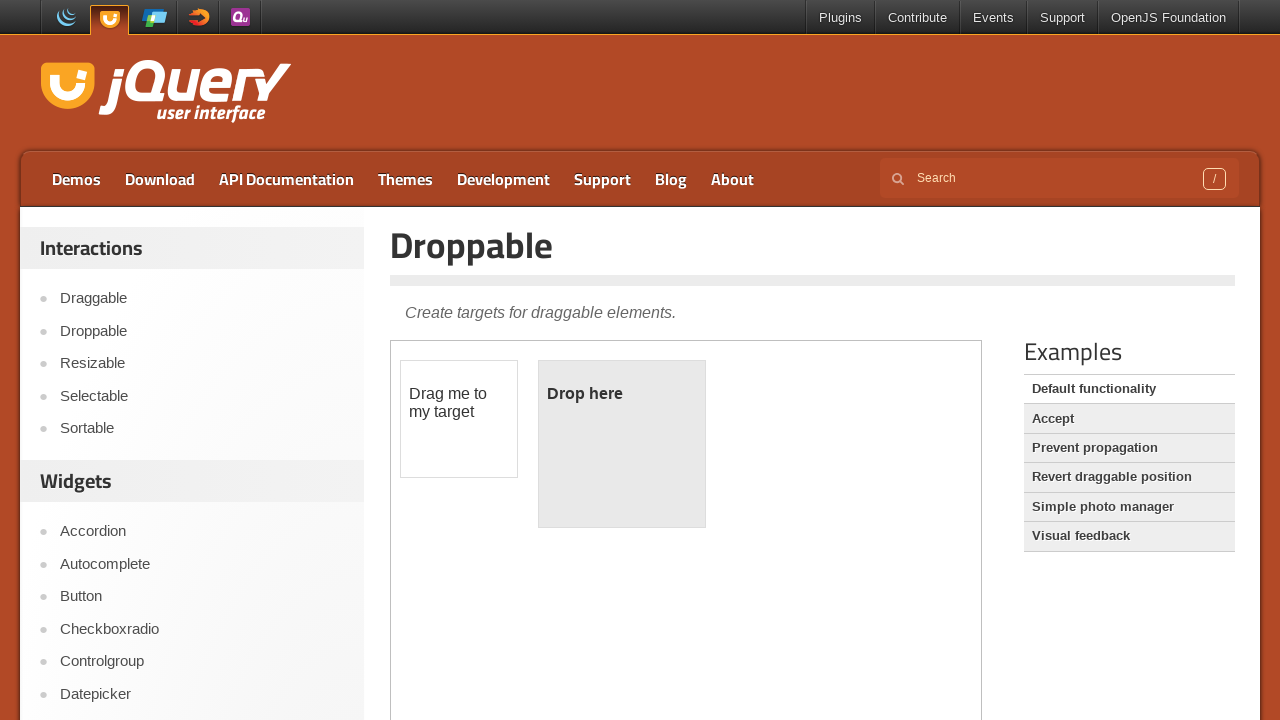

Dragged element onto target droppable area at (622, 444)
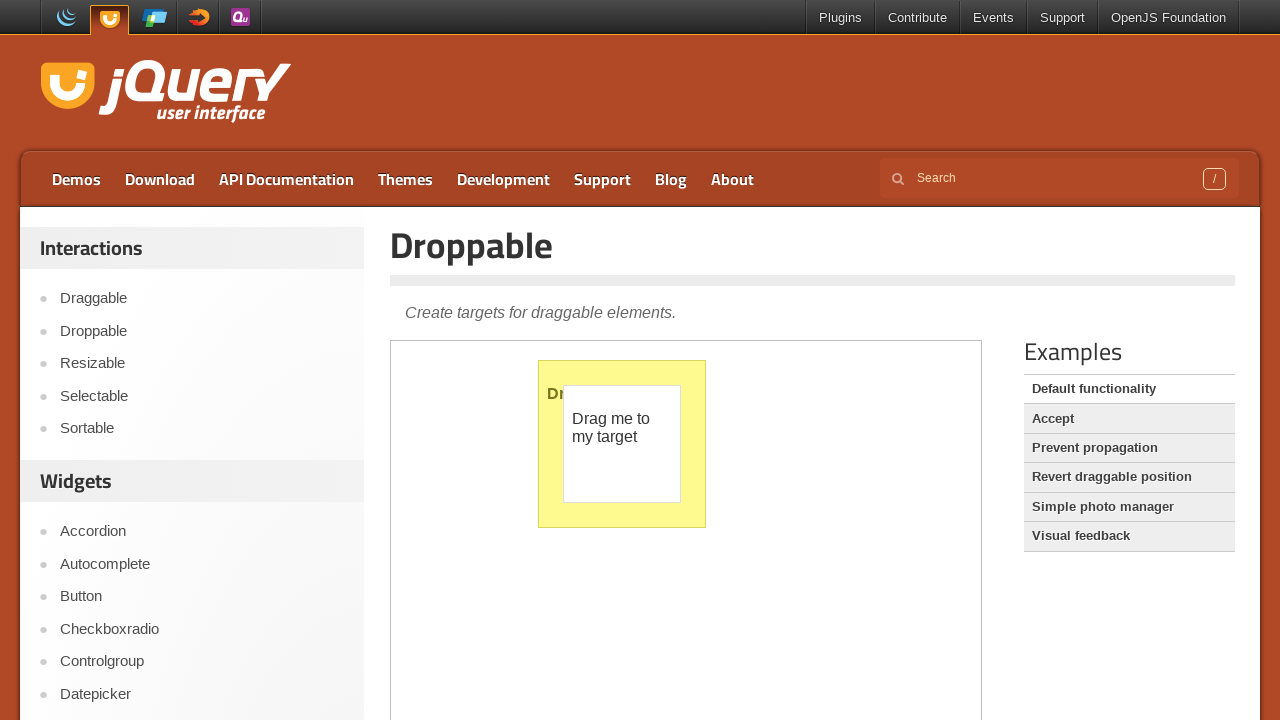

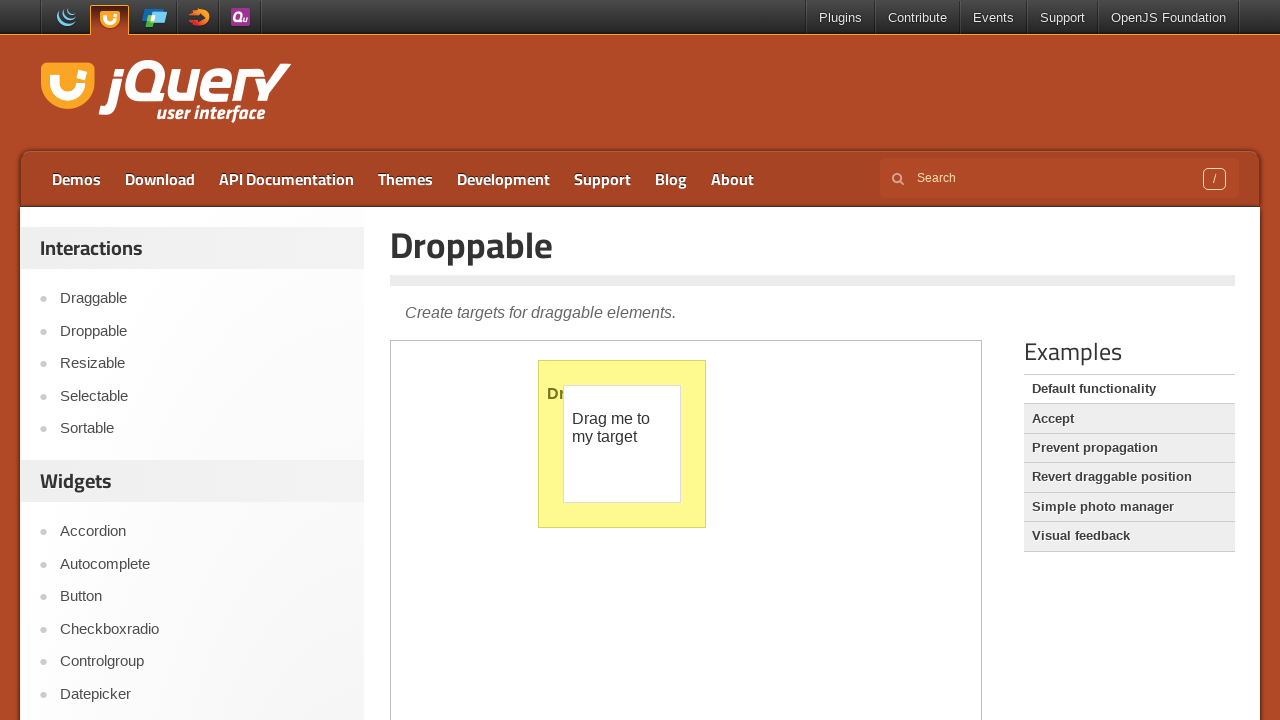